Tests filtering to display only active (incomplete) todo items

Starting URL: https://demo.playwright.dev/todomvc

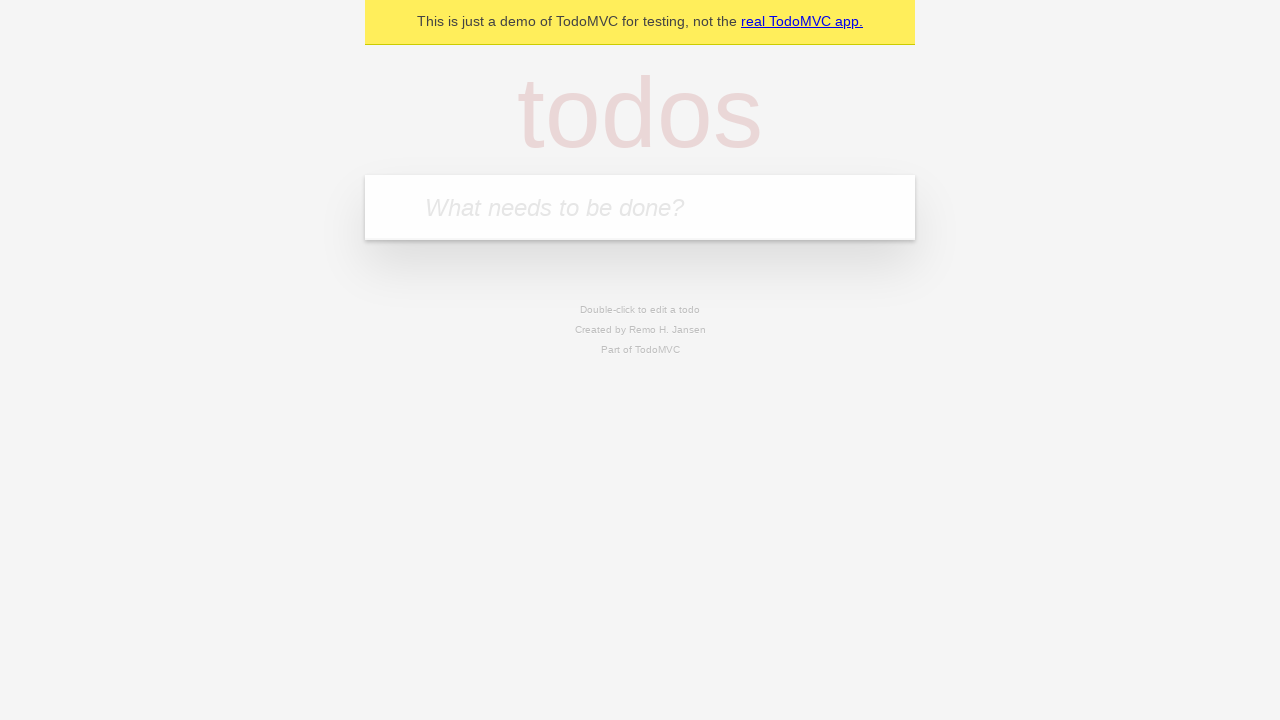

Filled todo input with 'buy some cheese' on internal:attr=[placeholder="What needs to be done?"i]
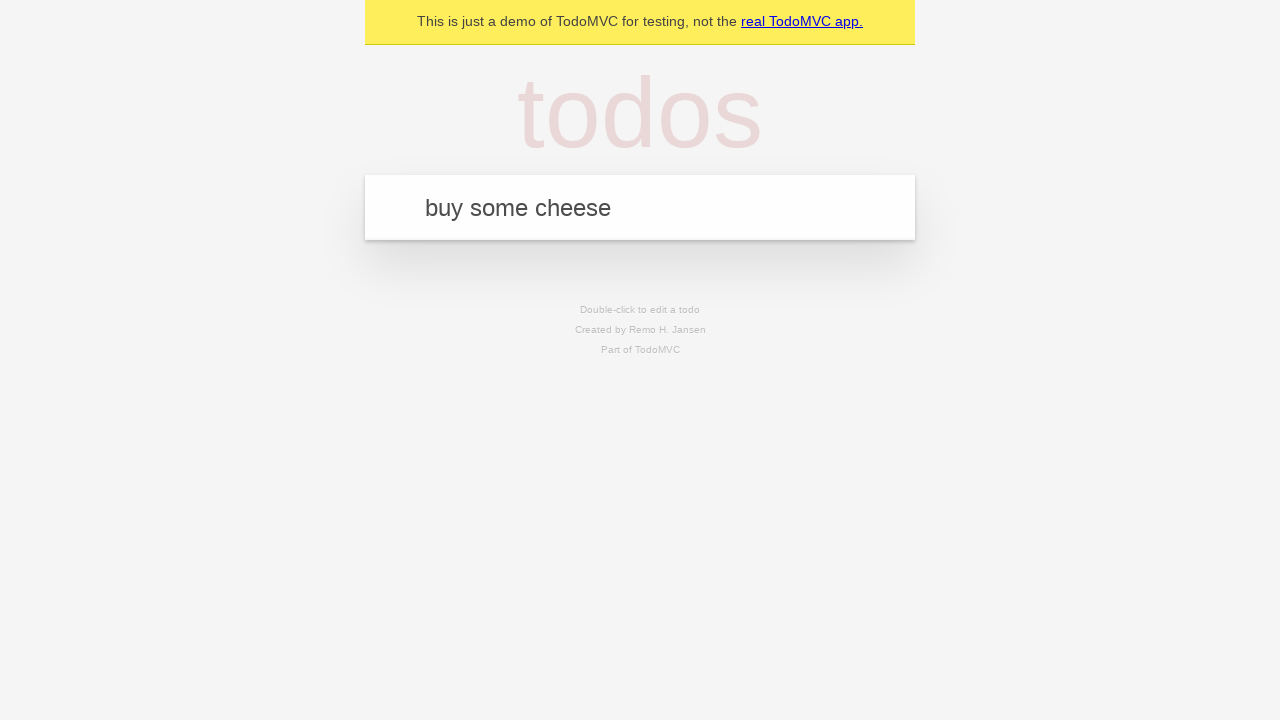

Pressed Enter to add todo 'buy some cheese' on internal:attr=[placeholder="What needs to be done?"i]
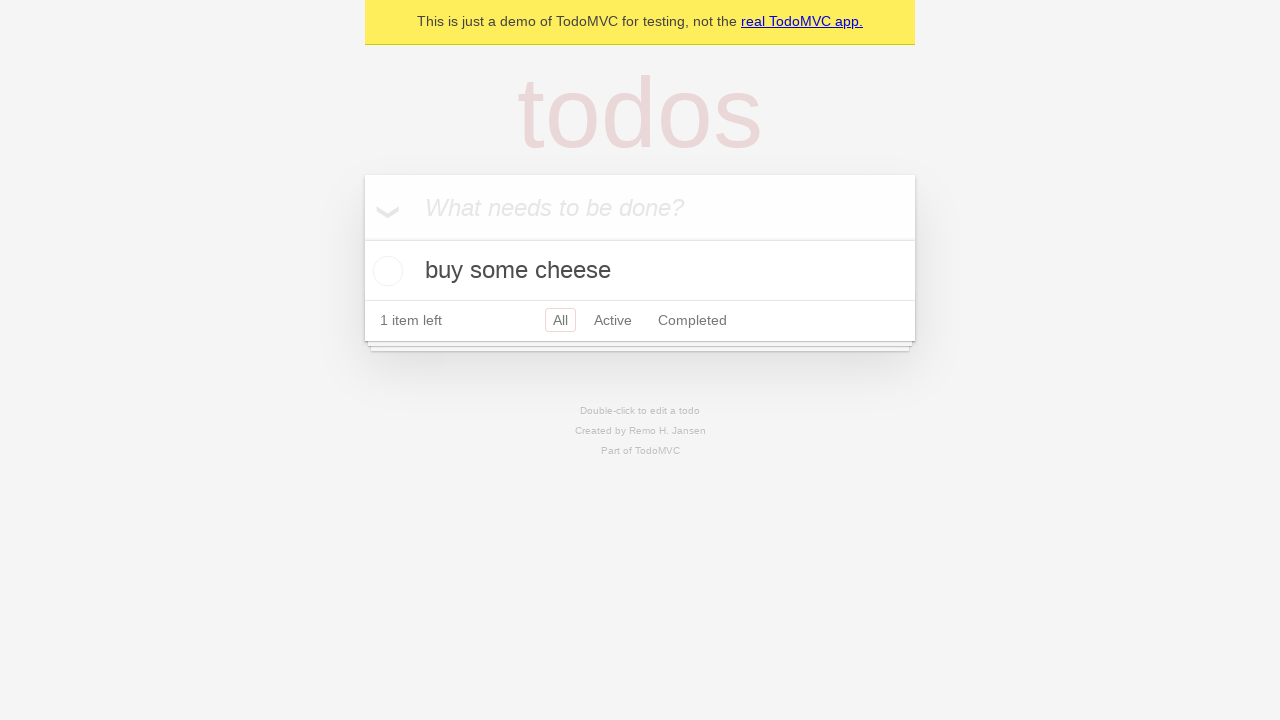

Filled todo input with 'feed the cat' on internal:attr=[placeholder="What needs to be done?"i]
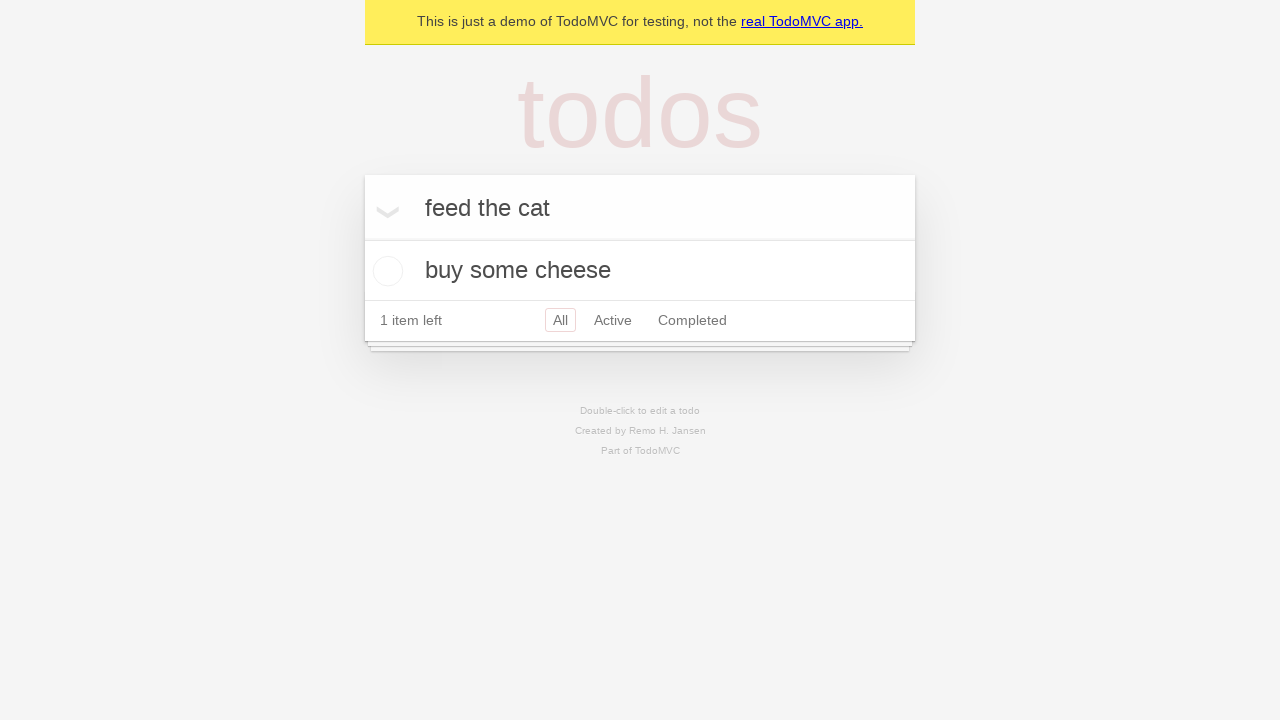

Pressed Enter to add todo 'feed the cat' on internal:attr=[placeholder="What needs to be done?"i]
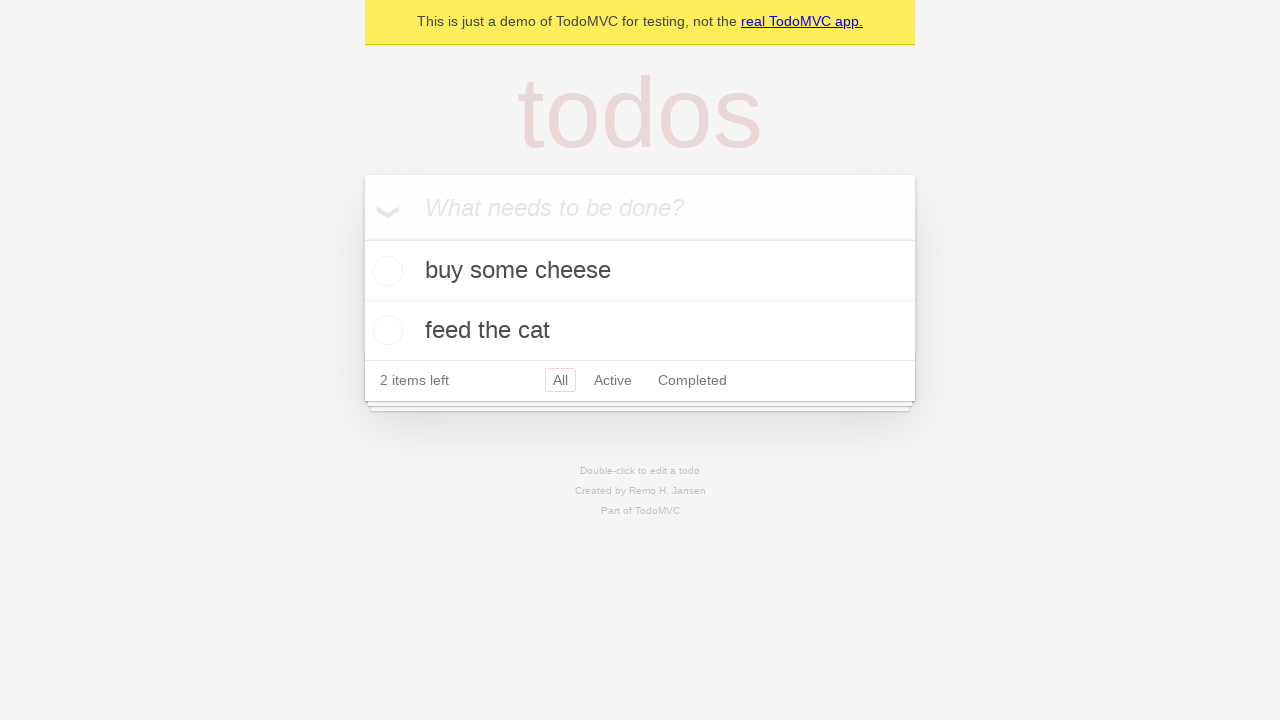

Filled todo input with 'book a doctors appointment' on internal:attr=[placeholder="What needs to be done?"i]
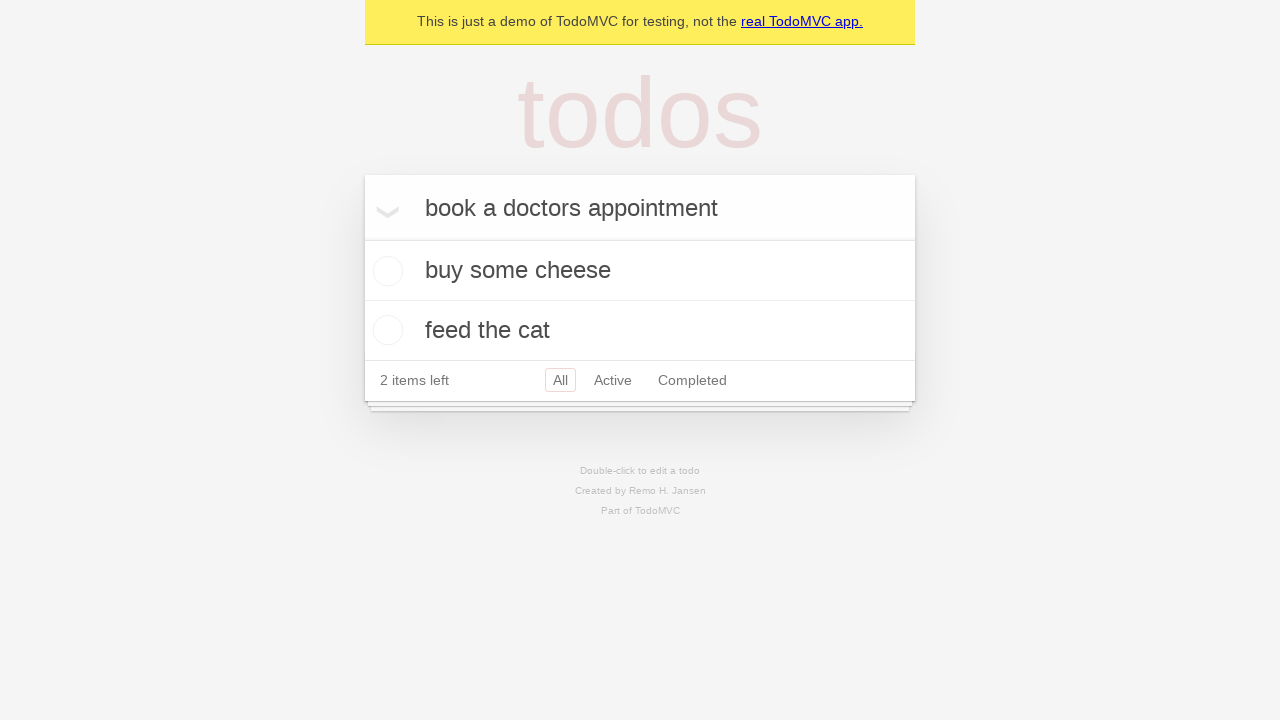

Pressed Enter to add todo 'book a doctors appointment' on internal:attr=[placeholder="What needs to be done?"i]
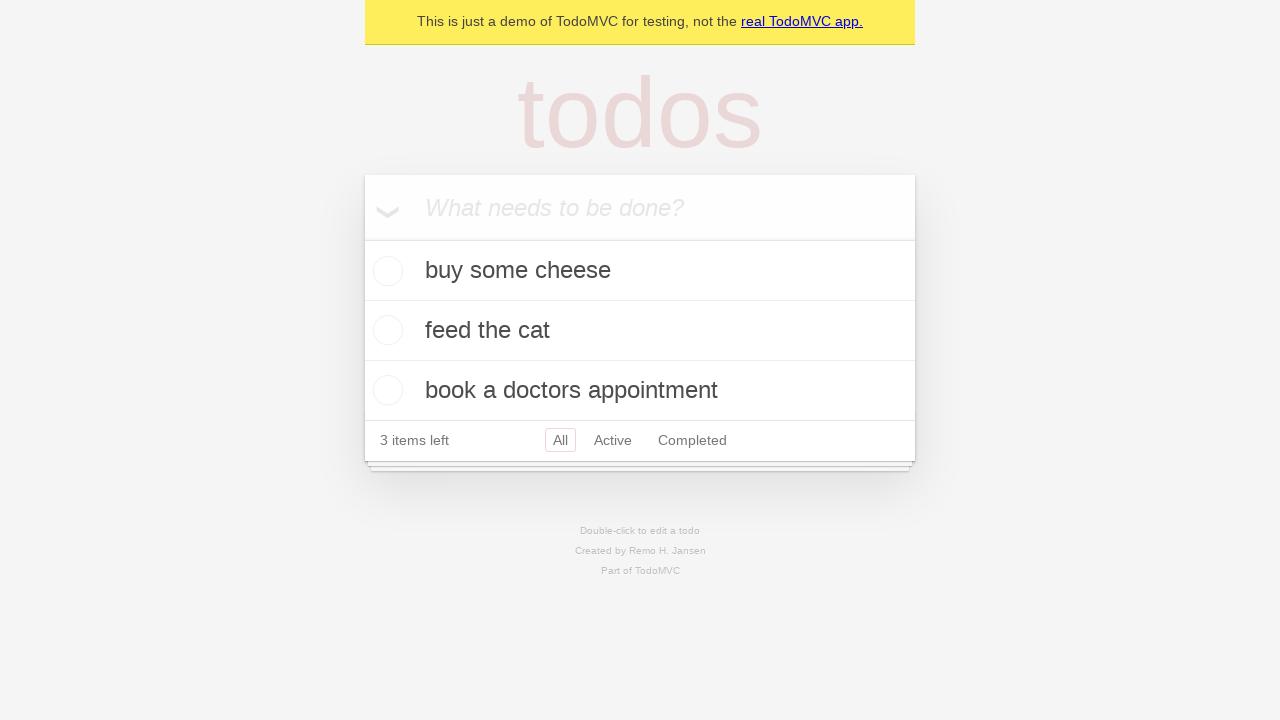

Checked the second todo item to mark it as complete at (385, 330) on internal:testid=[data-testid="todo-item"s] >> nth=1 >> internal:role=checkbox
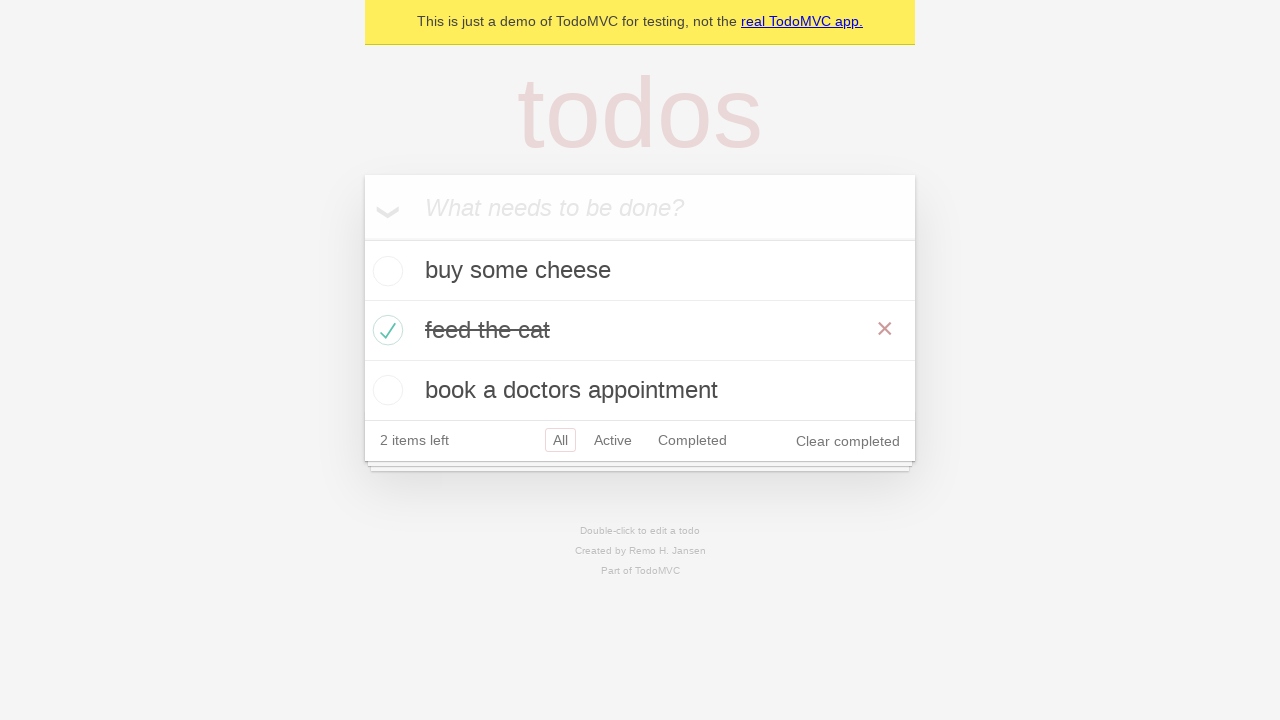

Clicked Active filter to display only incomplete todos at (613, 440) on internal:role=link[name="Active"i]
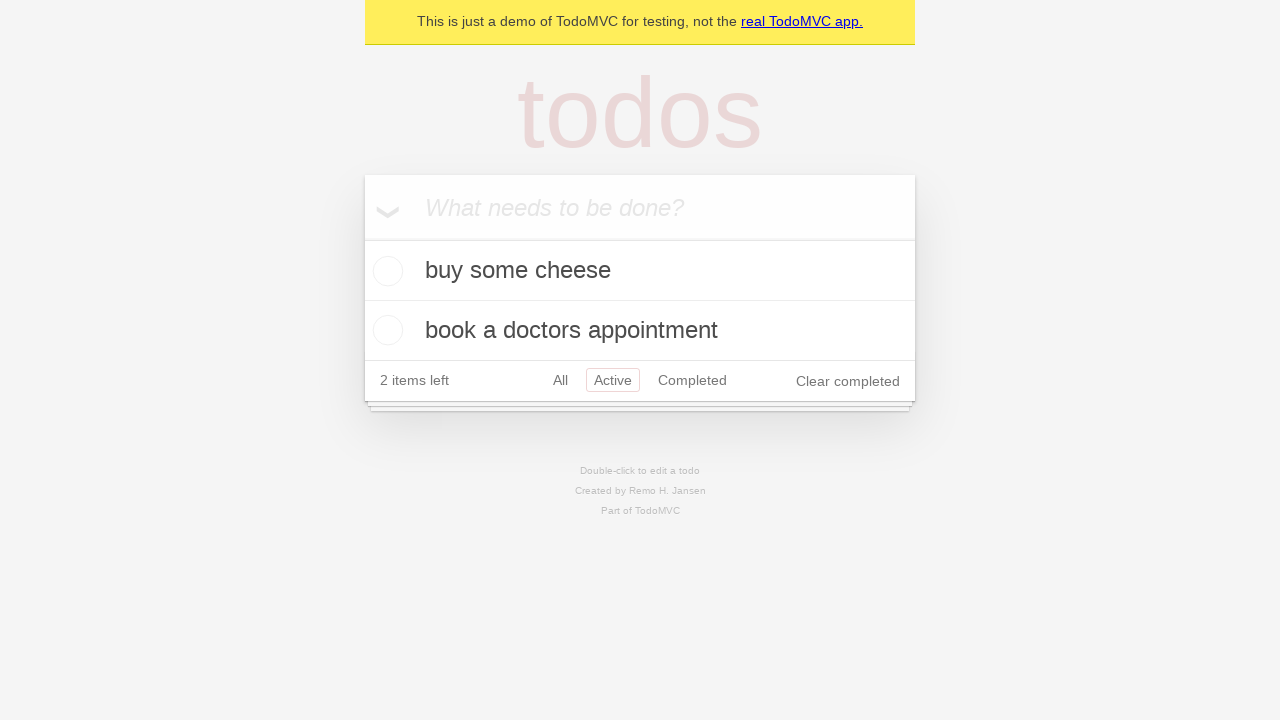

Verified that filtered todo items are displayed
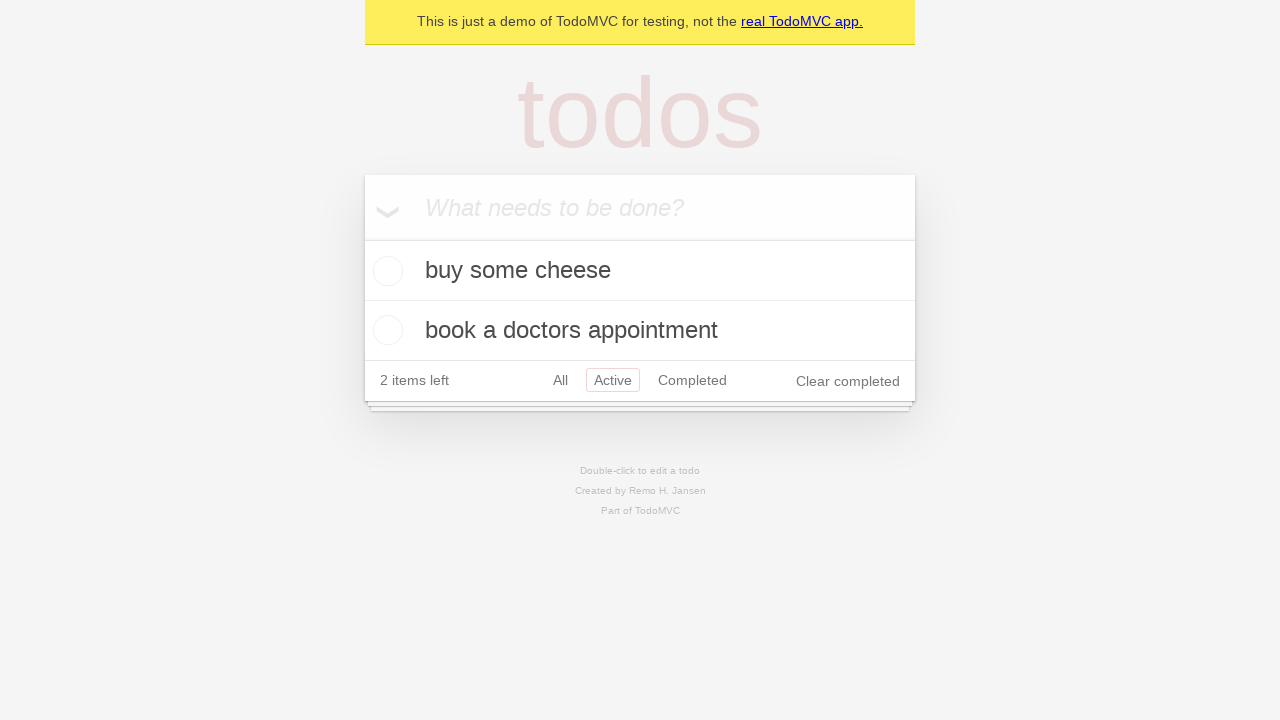

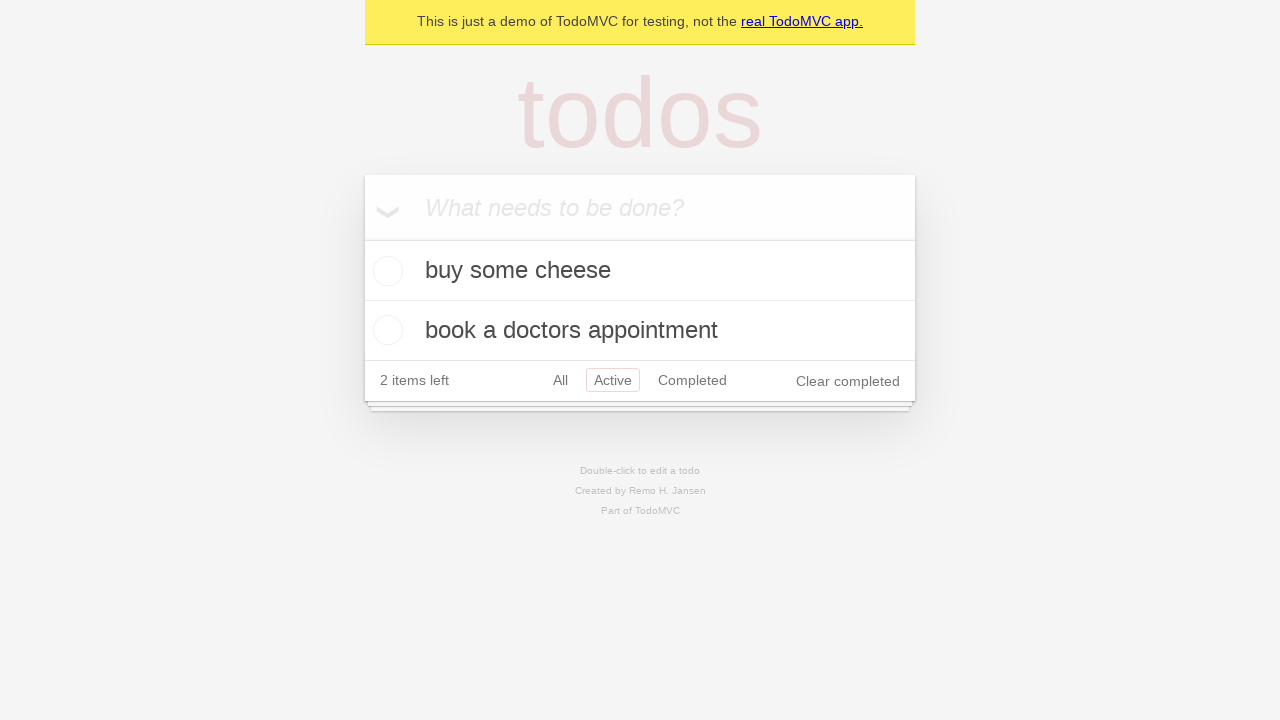